Tests the Accordian widget by clicking through different accordion sections to expand and collapse them

Starting URL: https://demoqa.com/widgets

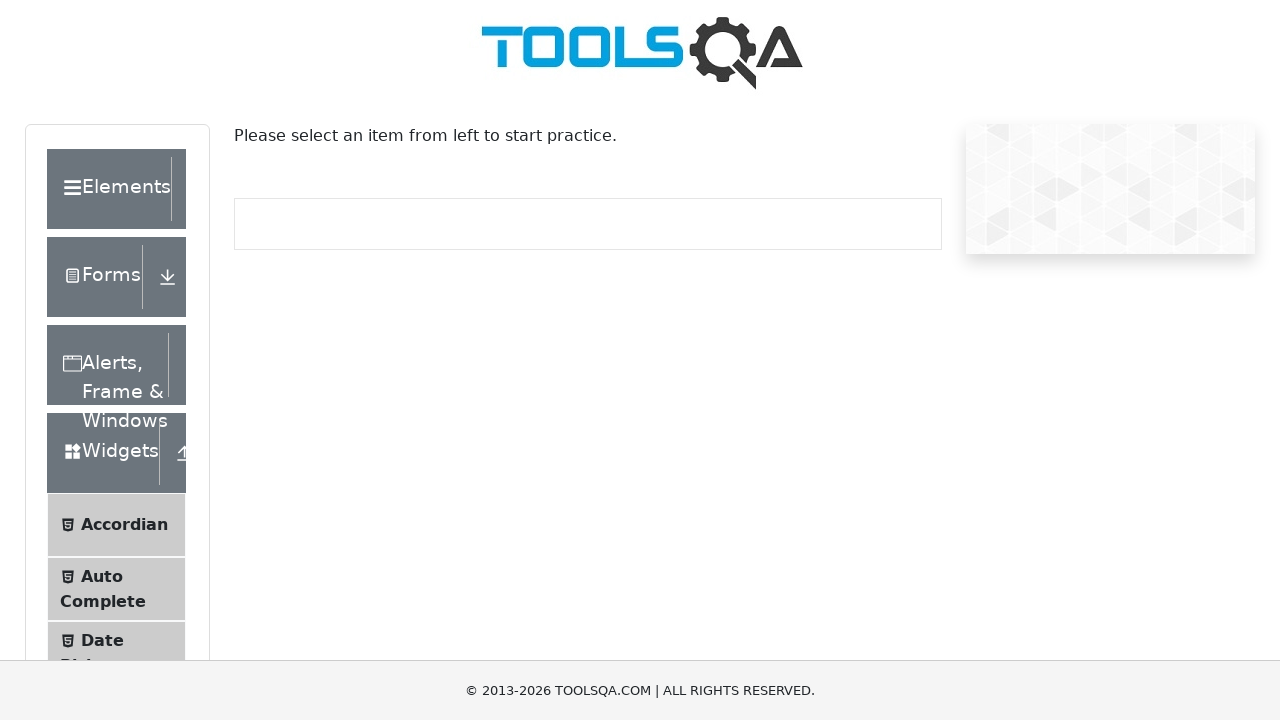

Clicked on Accordian menu item at (116, 525) on li:has-text("Accordian")
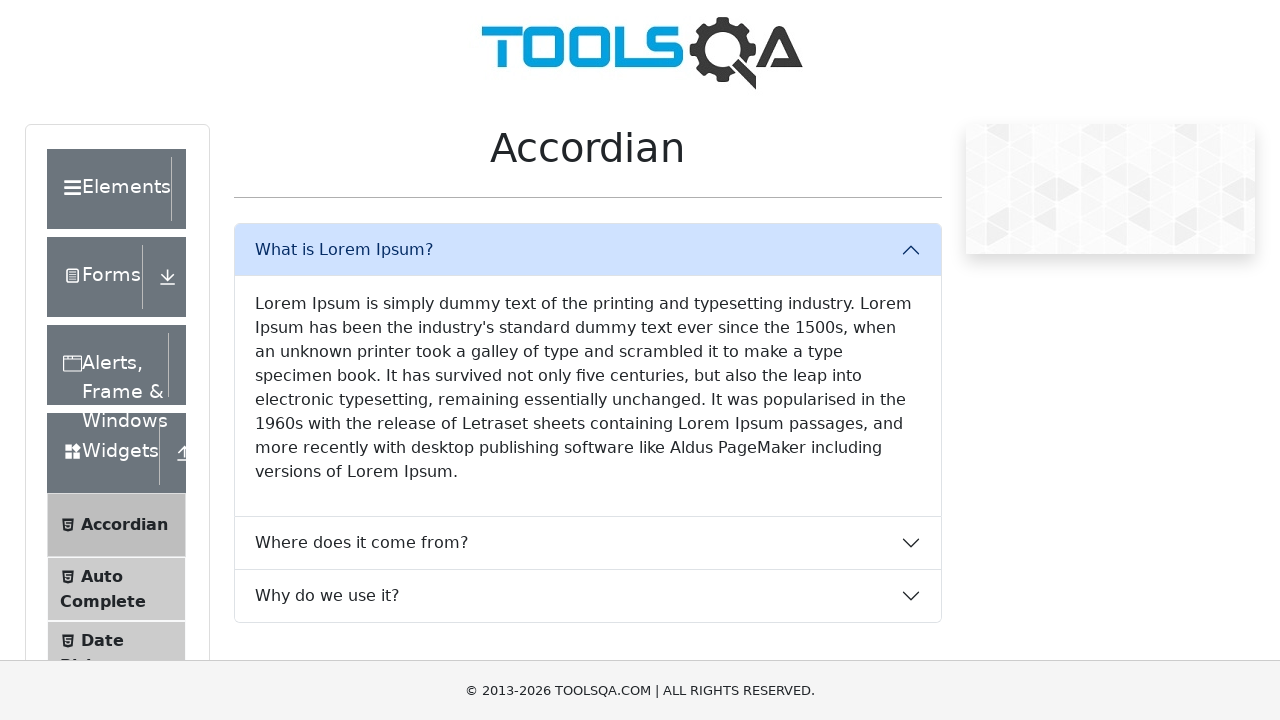

Clicked on first accordion section to expand at (588, 388) on text=Lorem Ipsum is simply dummy text of the printing and typesetting industry. 
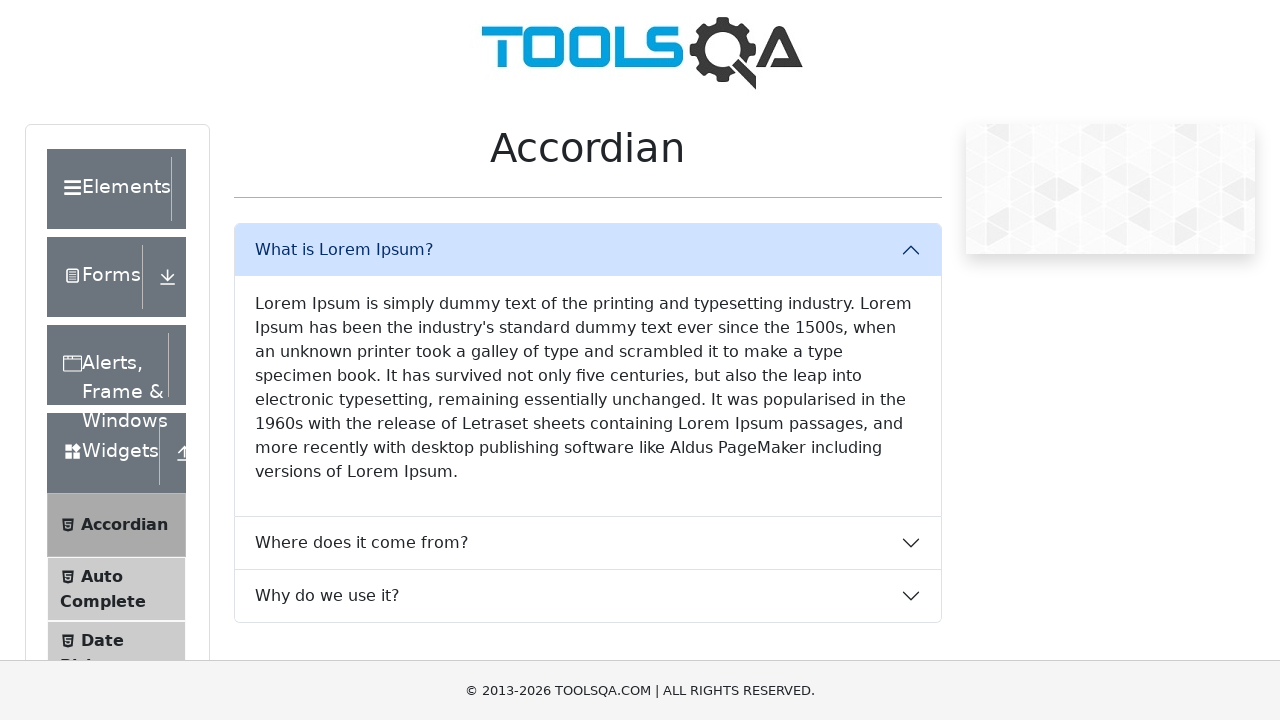

Clicked on 'What is Lorem Ipsum?' accordion section at (588, 250) on text=What is Lorem Ipsum?
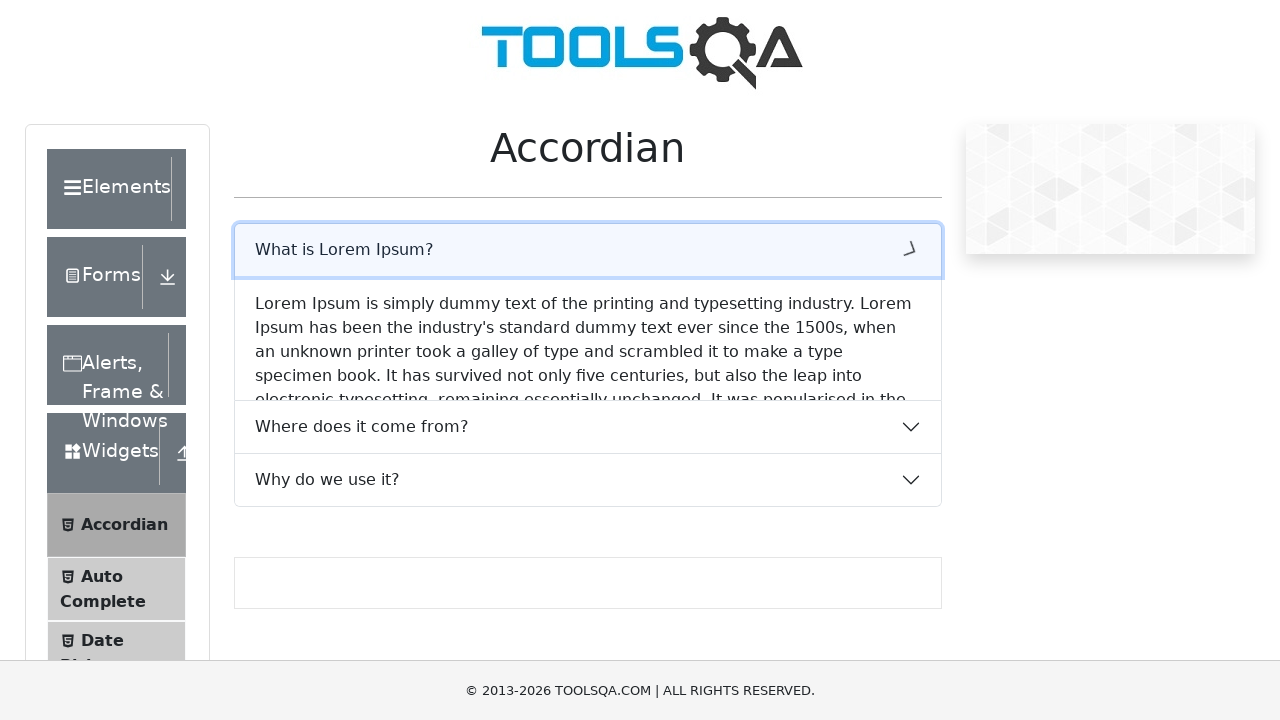

Clicked on 'Where does it come from?' accordion section at (588, 303) on text=Where does it come from?
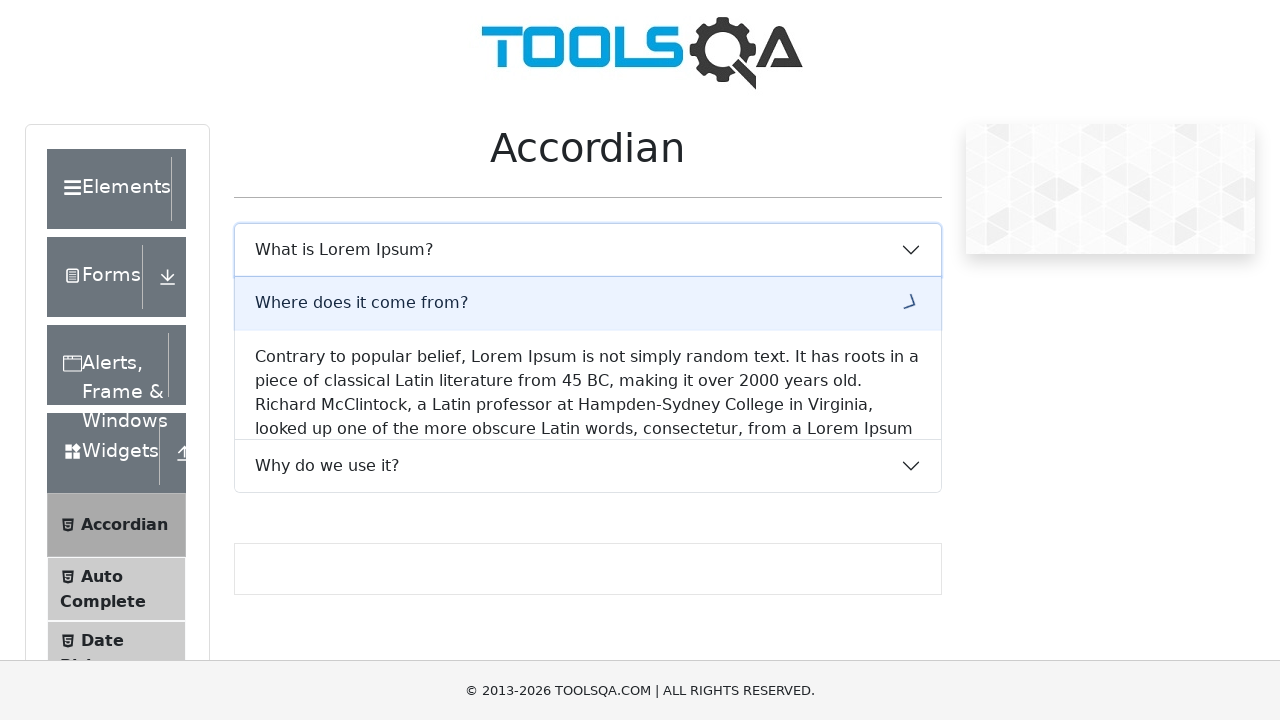

Clicked on accordion section with 'Contrary to popular belief' text at (588, 465) on text=Contrary to popular belief, Lorem Ipsum is not simply random text. It has r
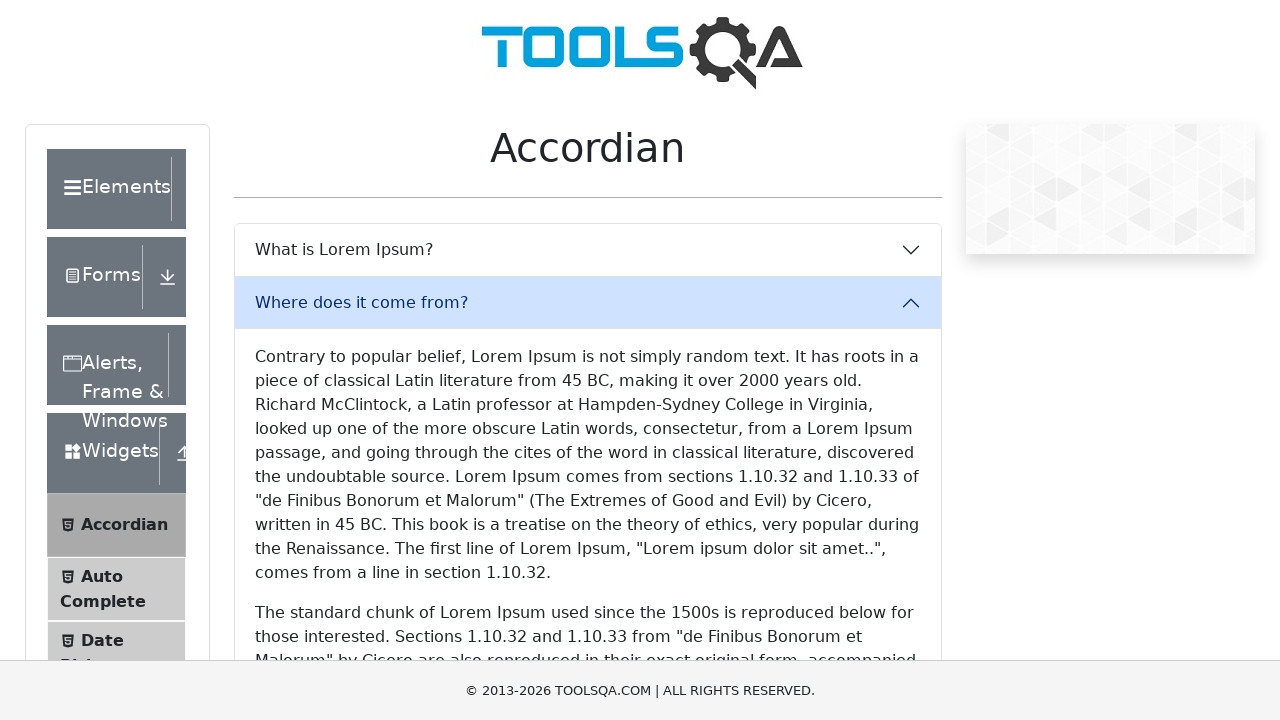

Clicked on 'Where does it come from?' accordion section again at (588, 303) on text=Where does it come from?
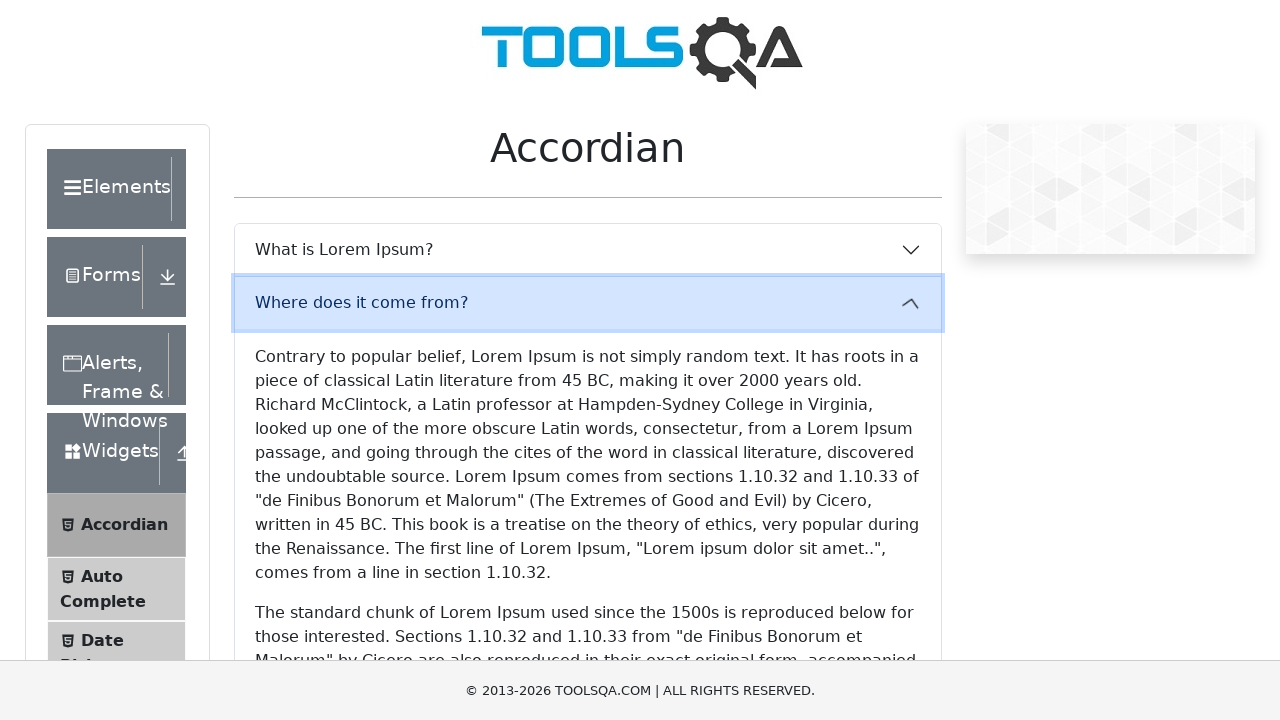

Clicked on 'Why do we use it?' accordion section at (588, 356) on text=Why do we use it?
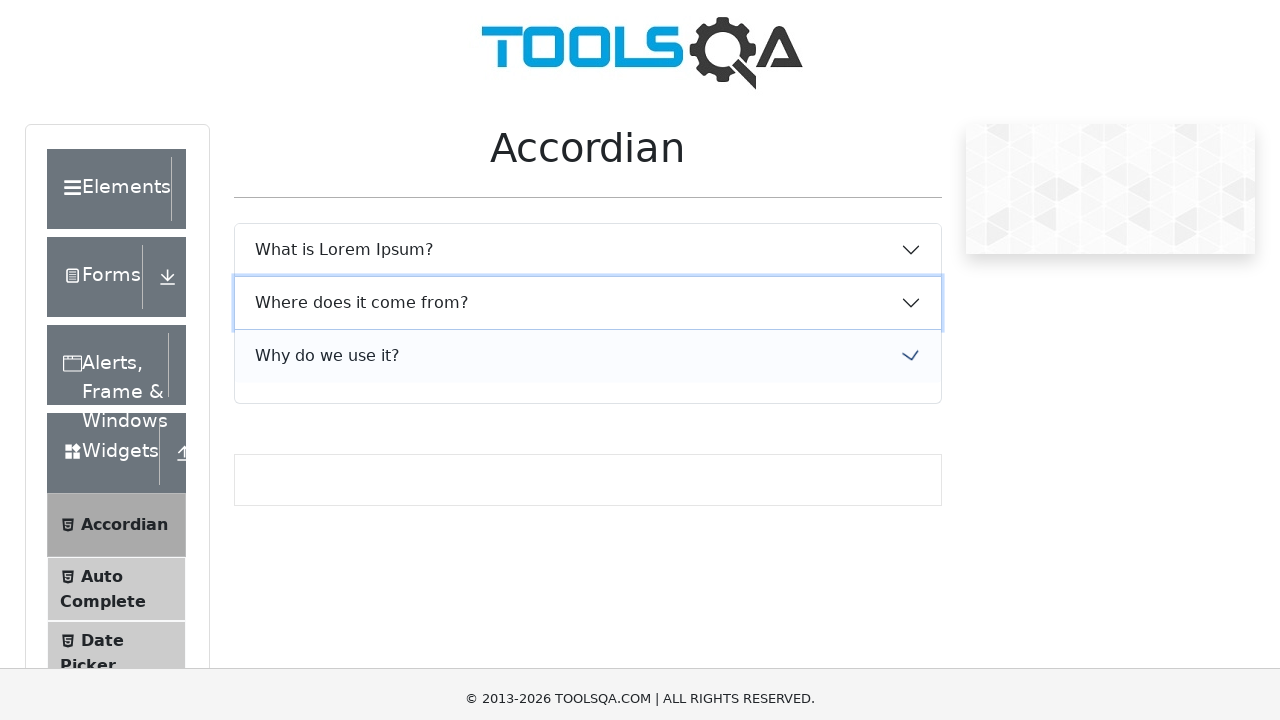

Clicked on accordion section with 'It is a long established fact' text at (588, 164) on text=It is a long established fact that a reader will be distracted by the reada
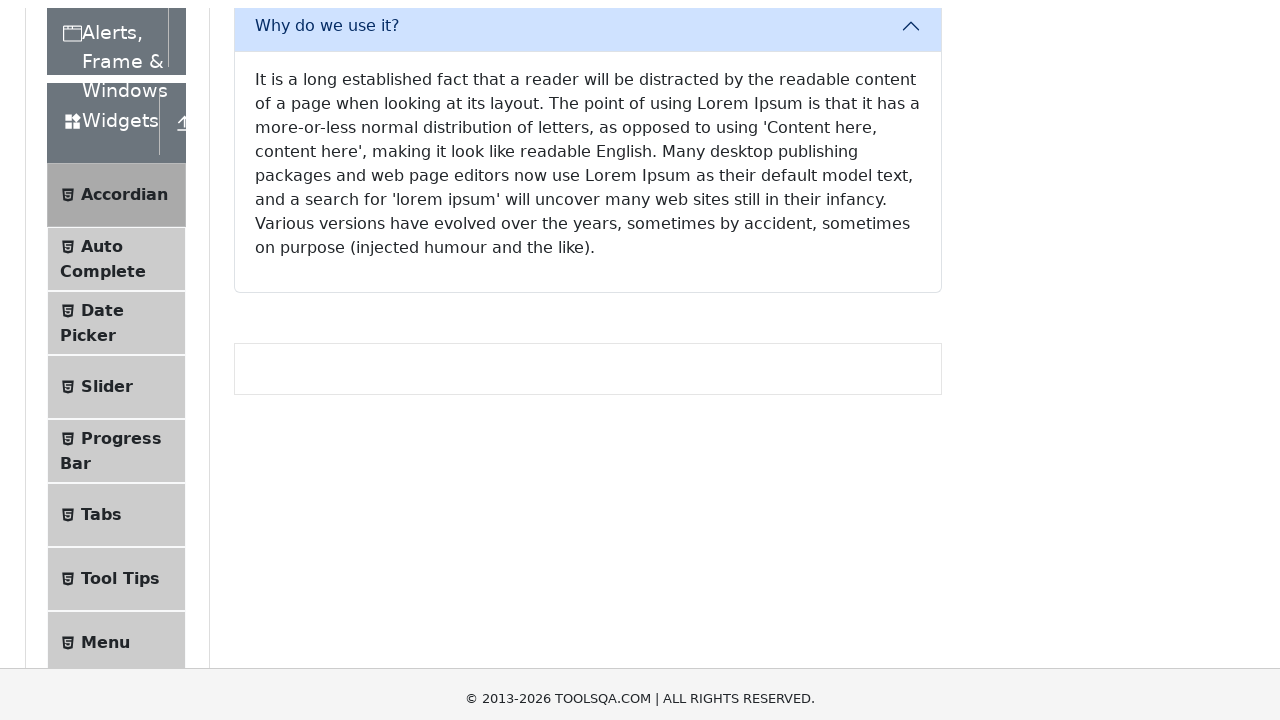

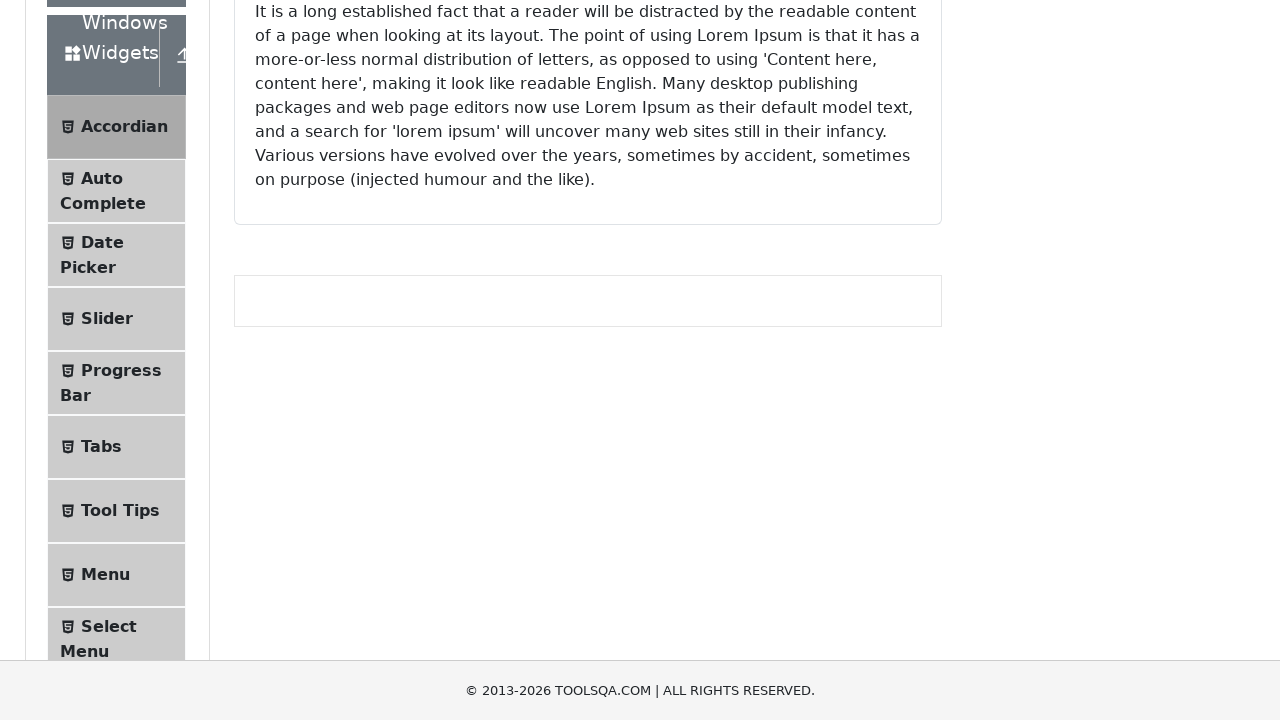